Tests the deck2pdf.com conversion functionality by entering a DocSend URL, clicking the convert button, and waiting for the PDF download link to appear before clicking it.

Starting URL: http://deck2pdf.com

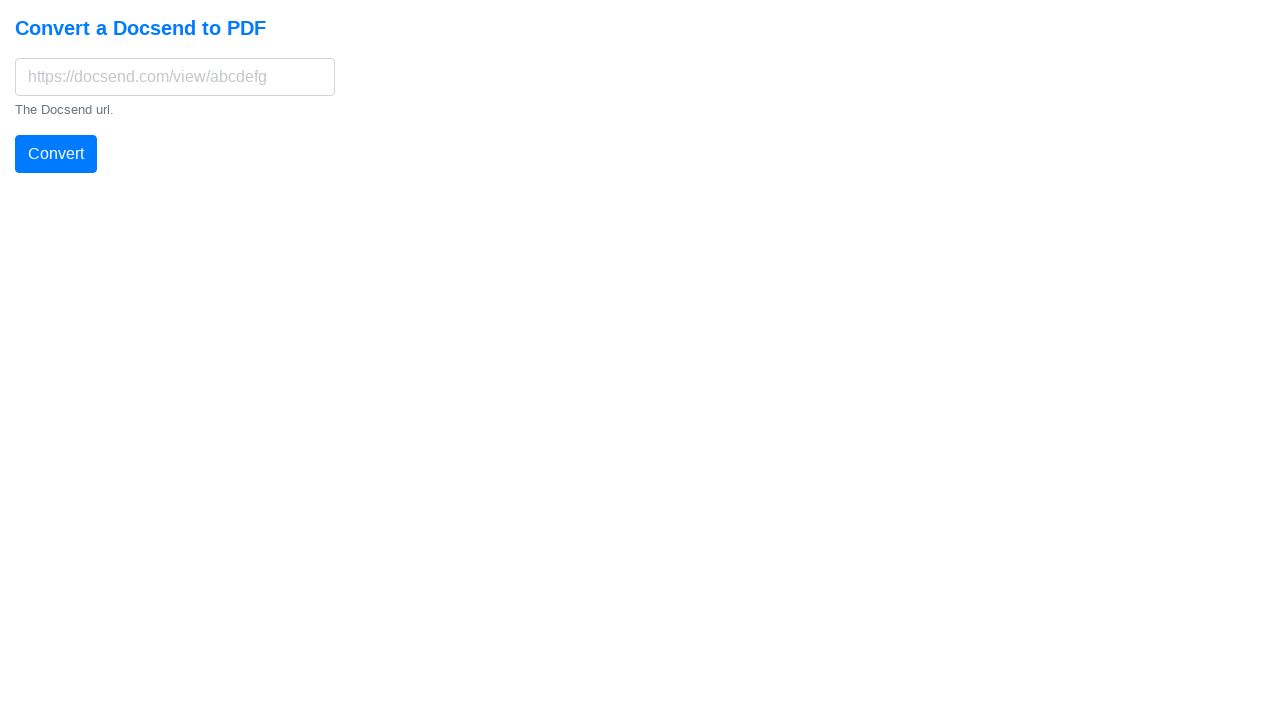

Filled DocSend URL input field with the provided URL on #docsendURL
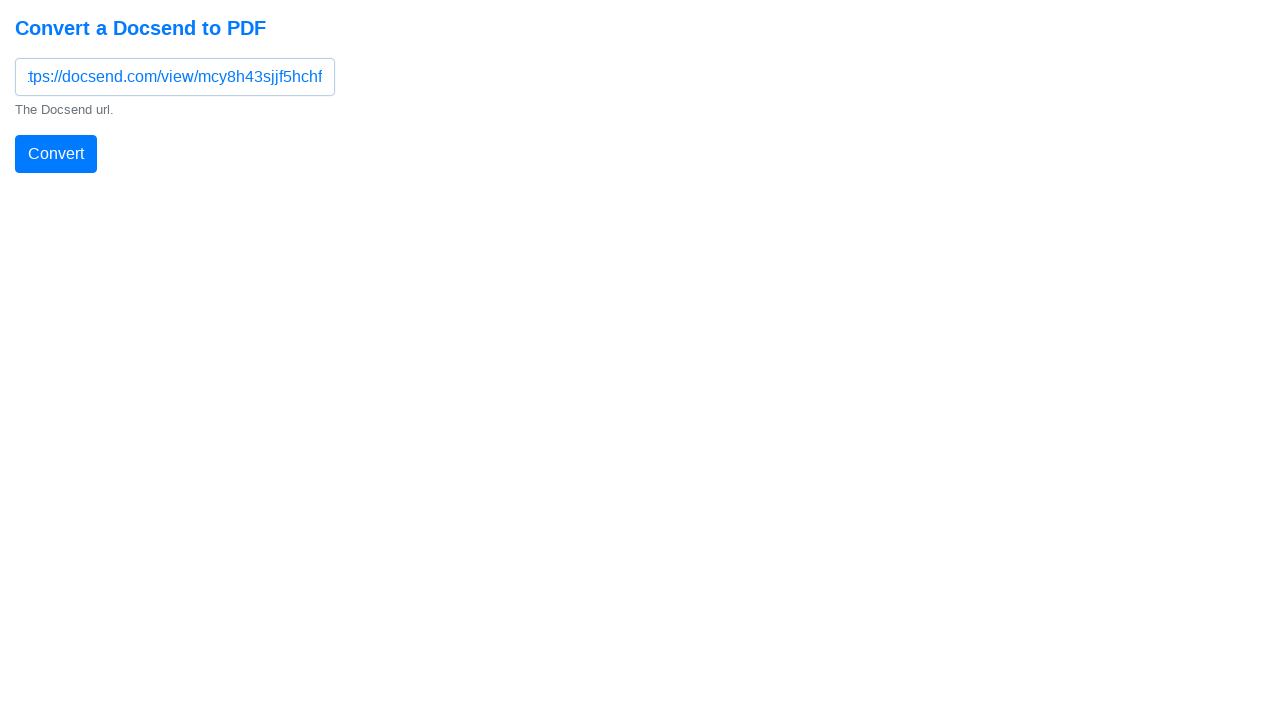

Clicked the convert button to start deck2pdf conversion at (56, 154) on .btn-primary
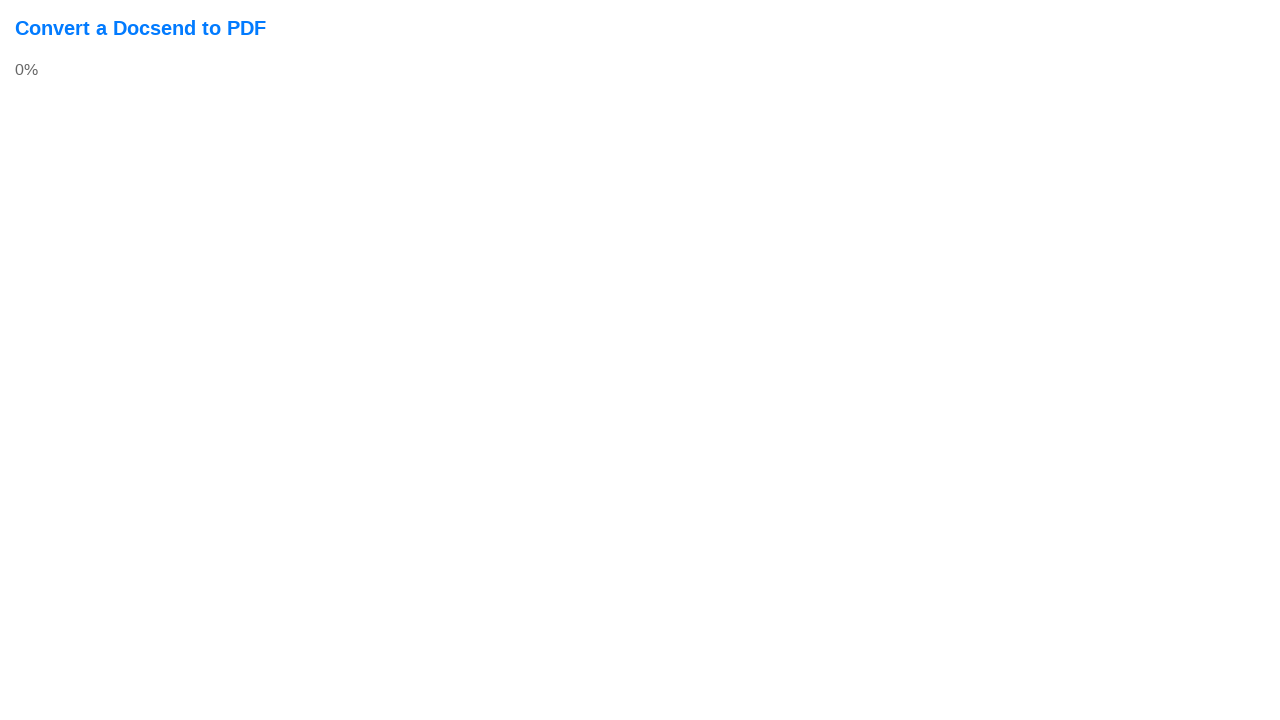

PDF download link appeared after conversion completed
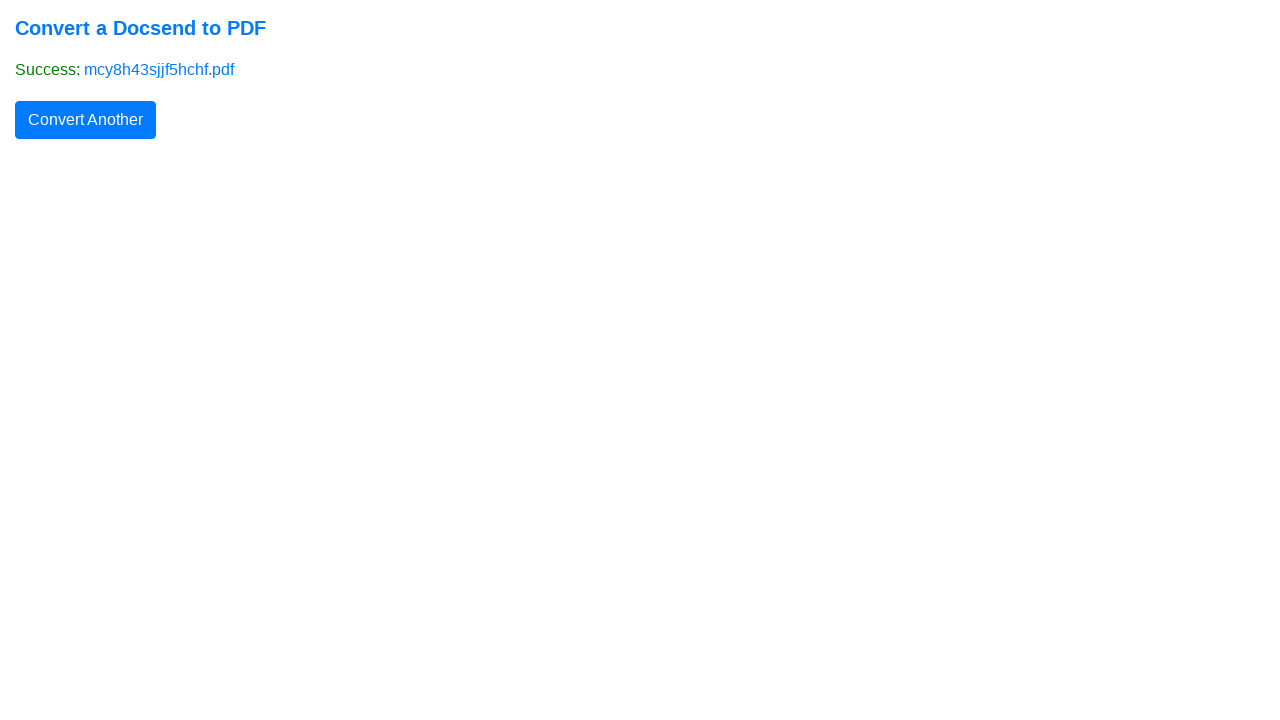

Clicked the PDF download link to initiate download at (159, 70) on xpath=//a[contains(@href, '/tmp/') and contains(@href, '.pdf')]
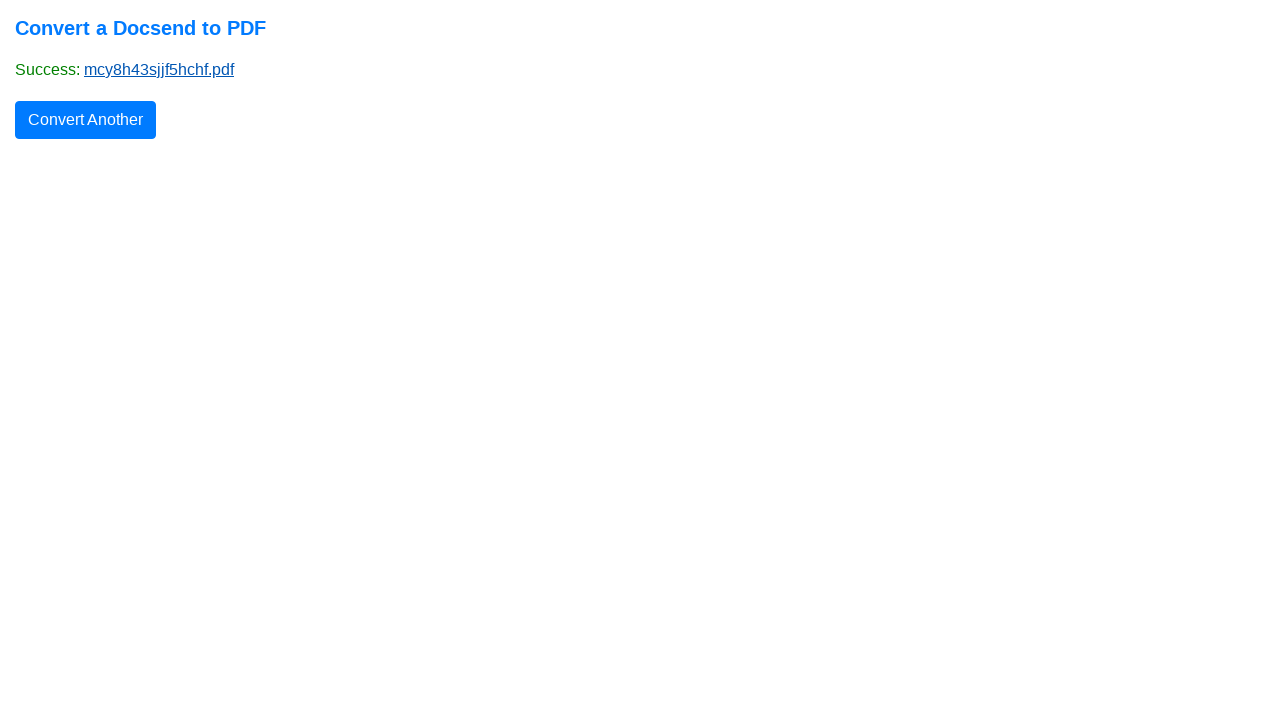

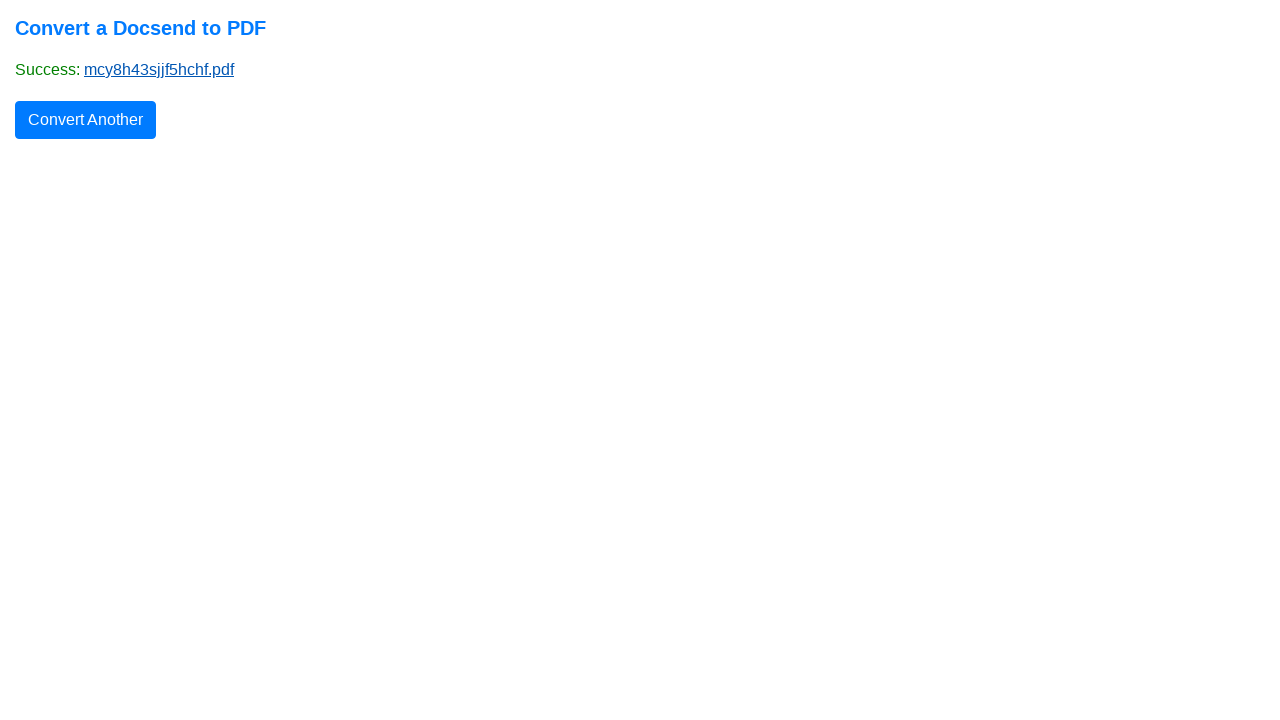